Tests window handling by clicking on help link to open a new tab, switching between tabs, closing the child tab, and reopening it

Starting URL: http://accounts.google.com/signup

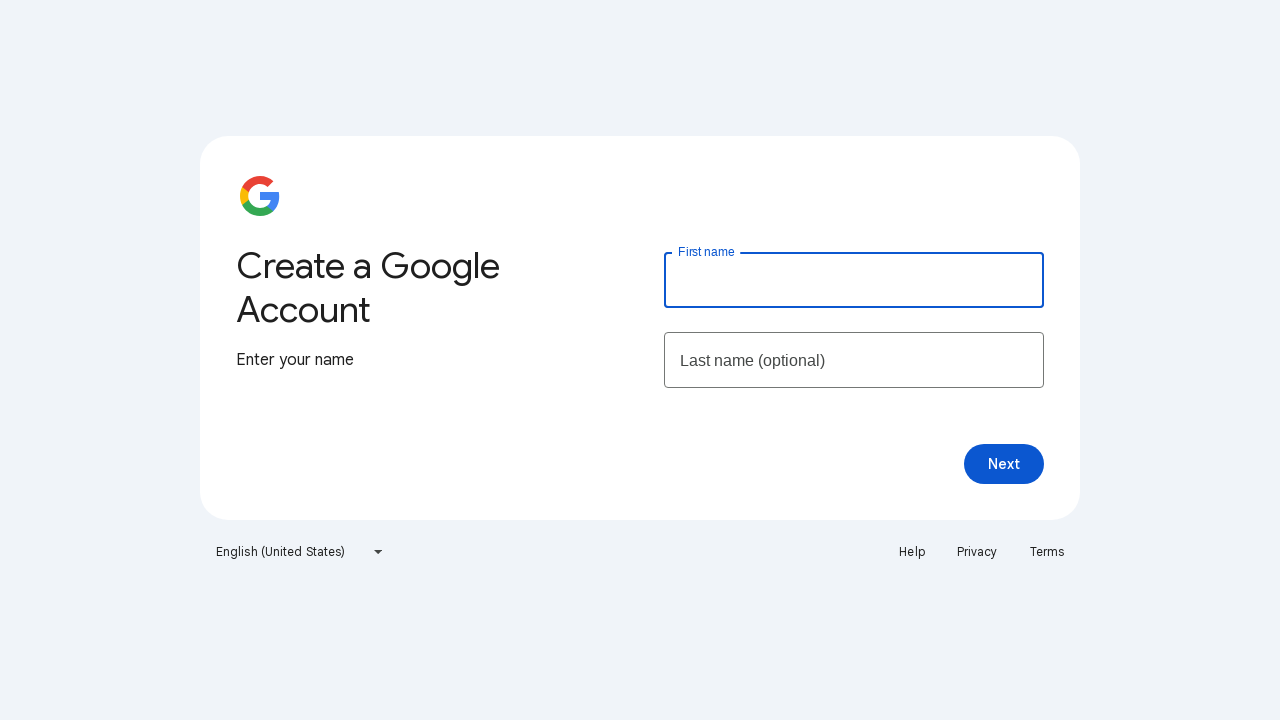

Clicked help link to open new tab at (912, 552) on a:has-text('Help')
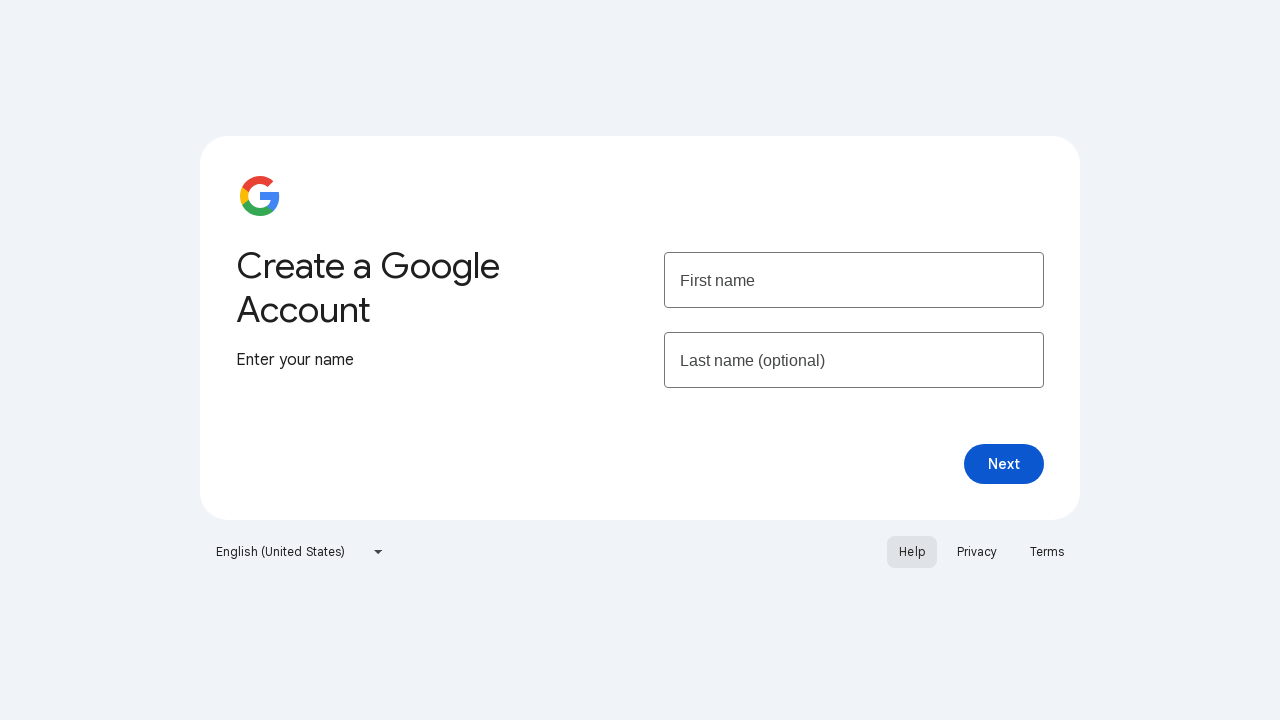

New help tab opened and captured
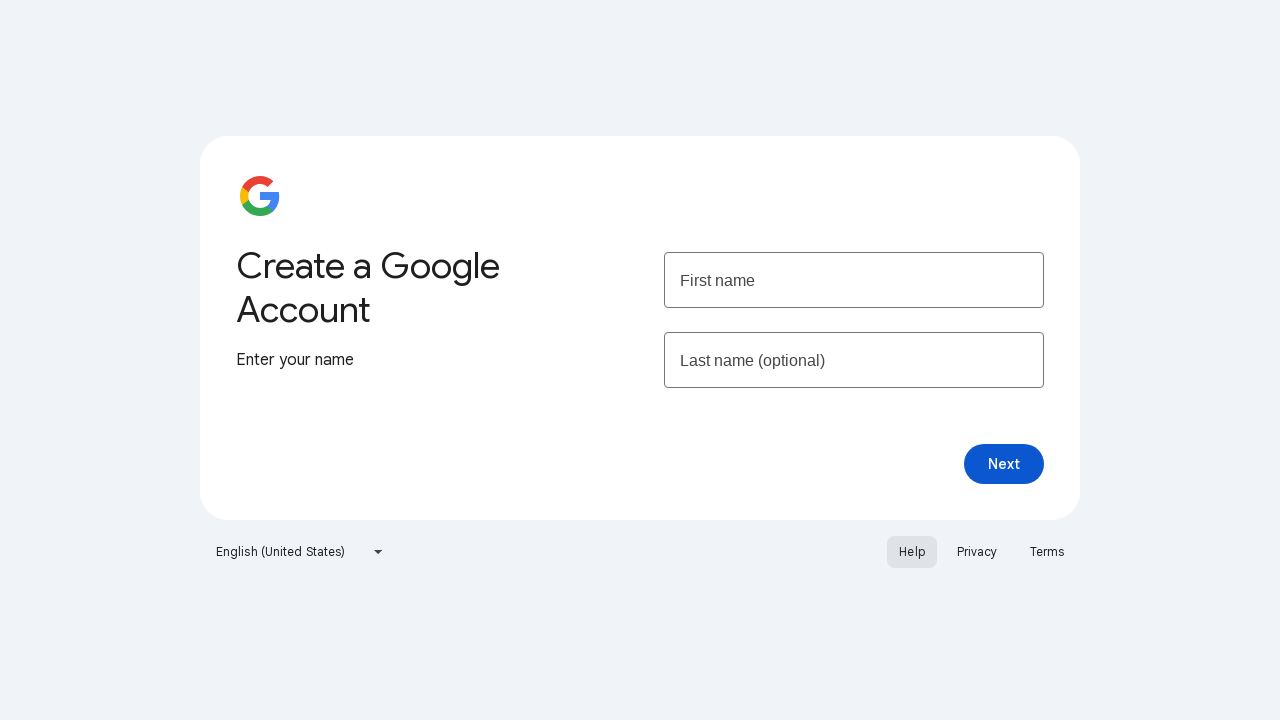

Closed the help tab
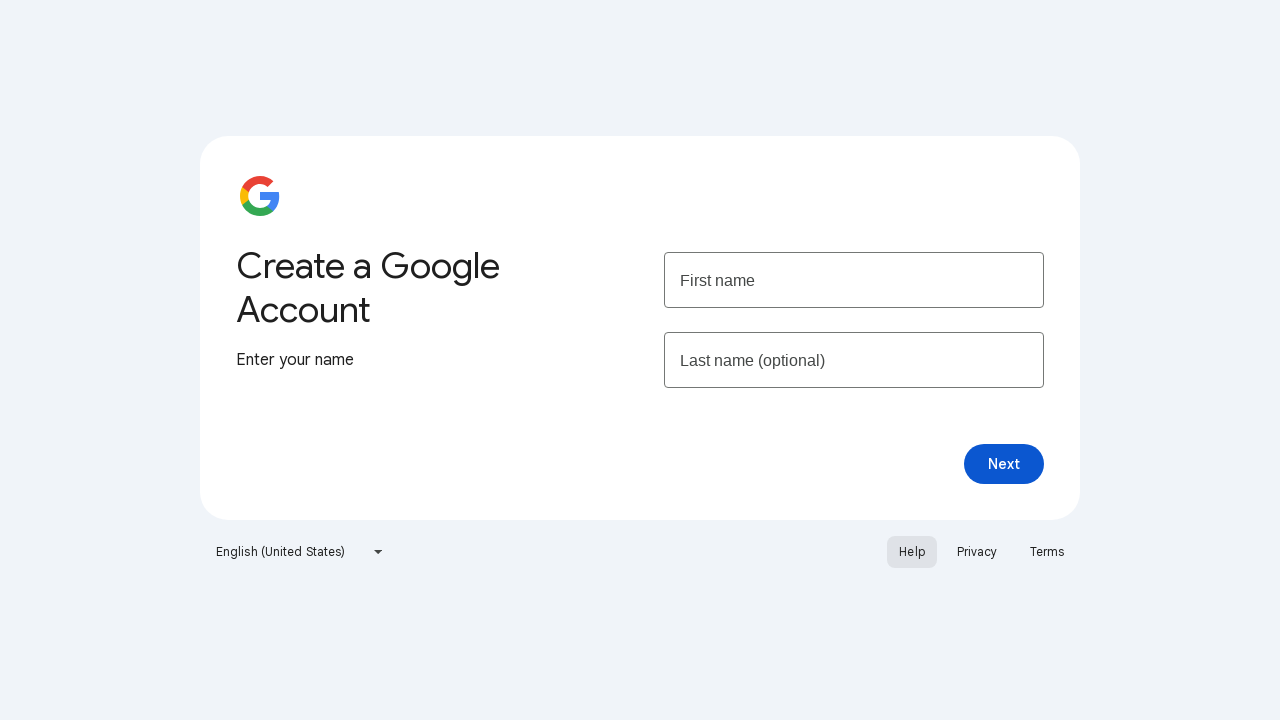

Clicked help link again to reopen the tab at (912, 552) on a:has-text('Help')
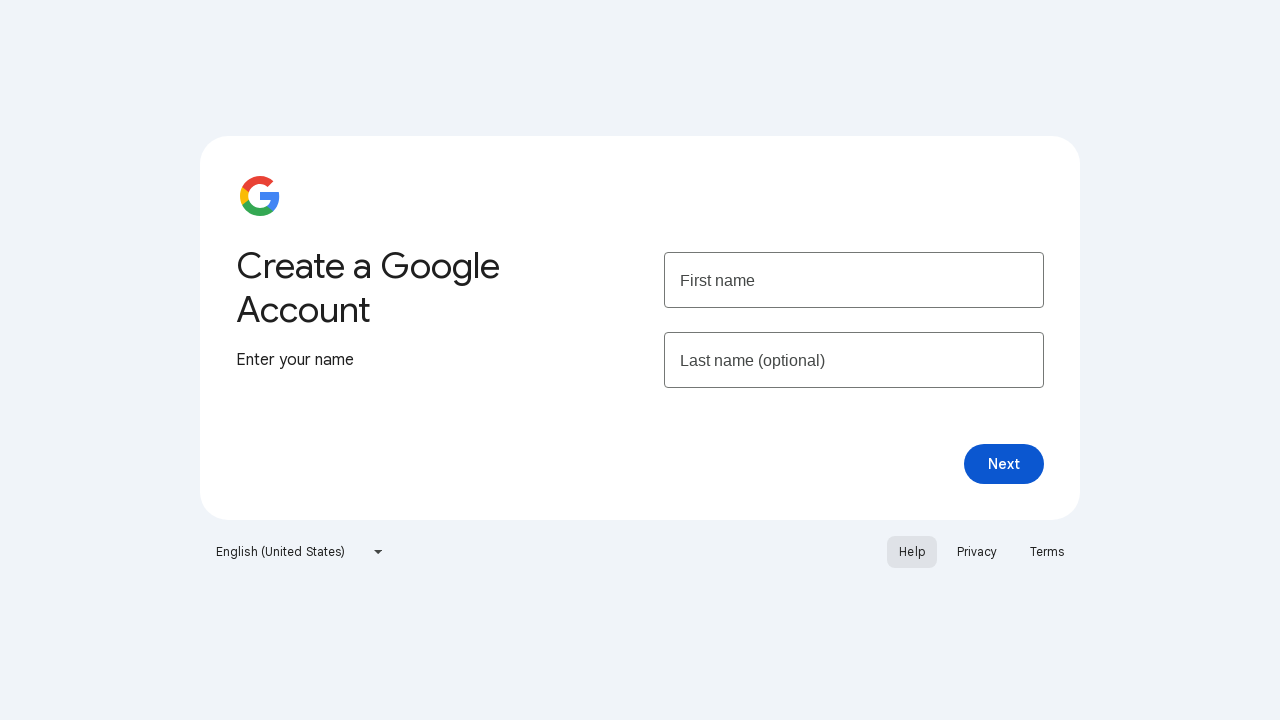

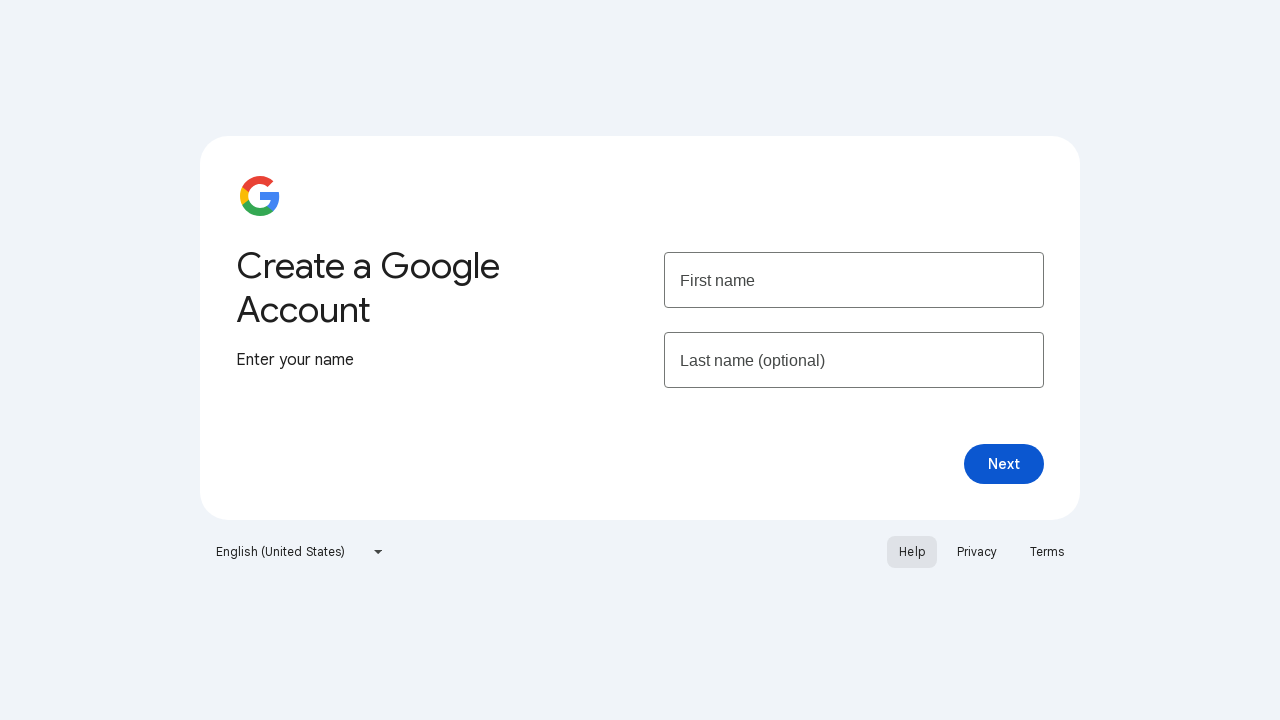